Tests dynamic loading functionality by navigating through links and waiting for dynamically loaded content to appear

Starting URL: https://the-internet.herokuapp.com/

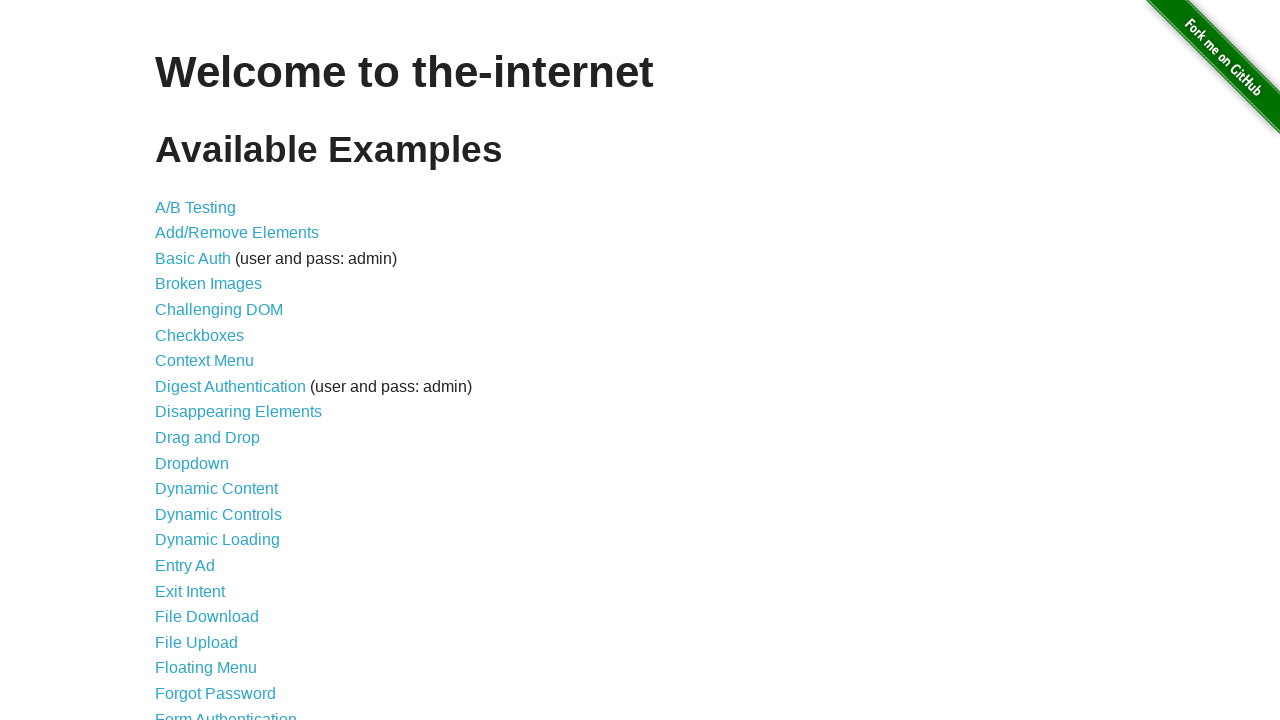

Clicked on Dynamic Loading link at (218, 540) on text=Dynamic Loading
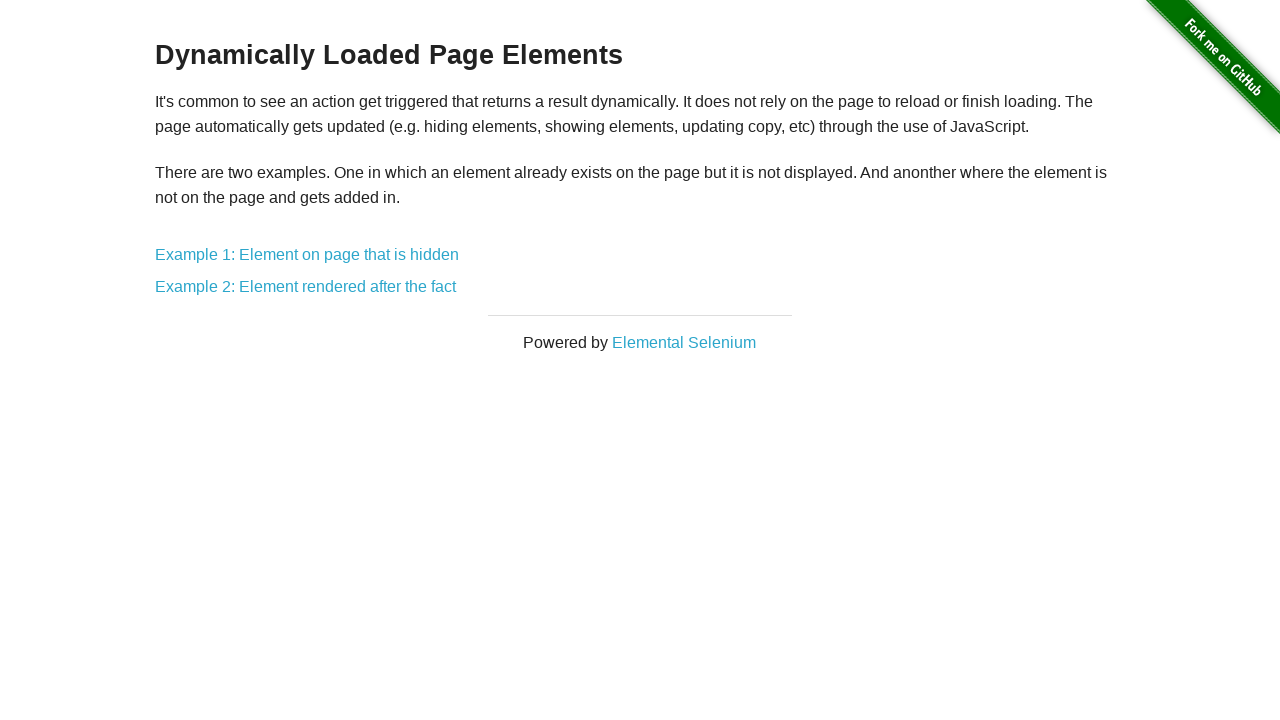

Clicked on Example 1: Element on page that is hidden at (307, 255) on a[href='/dynamic_loading/1']
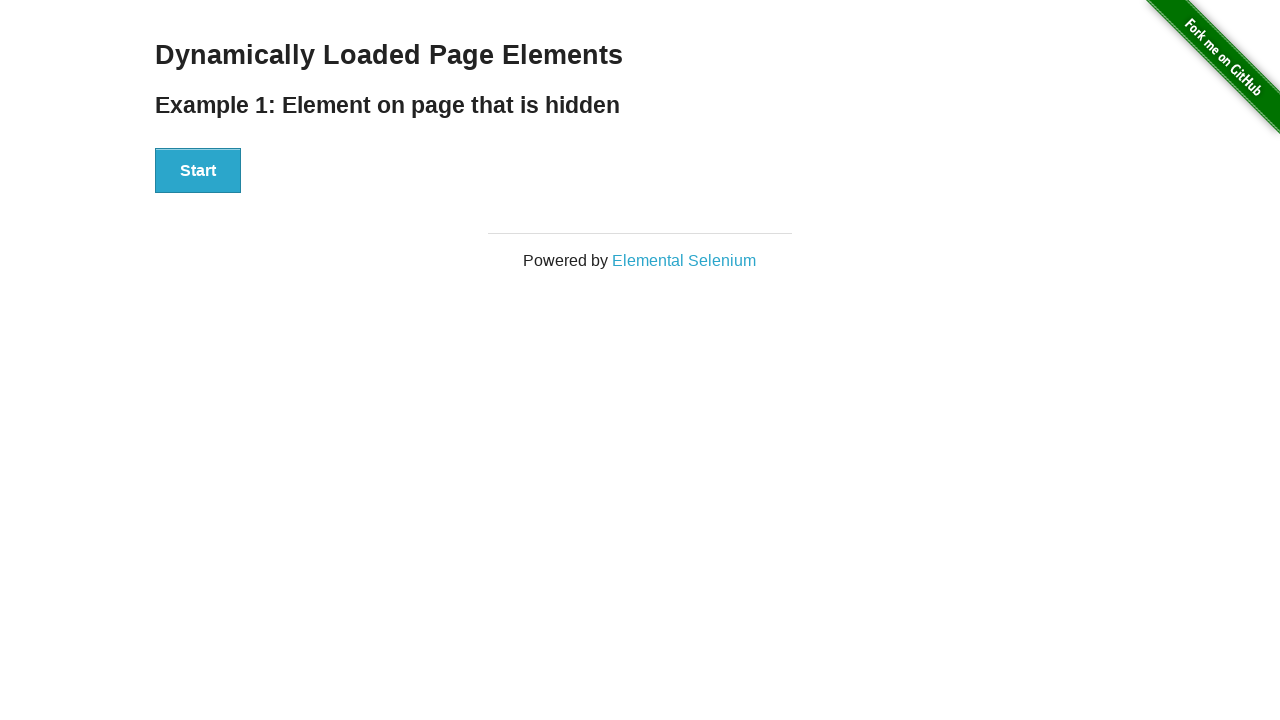

Clicked the Start button to trigger dynamic loading at (198, 171) on div[id='start'] button
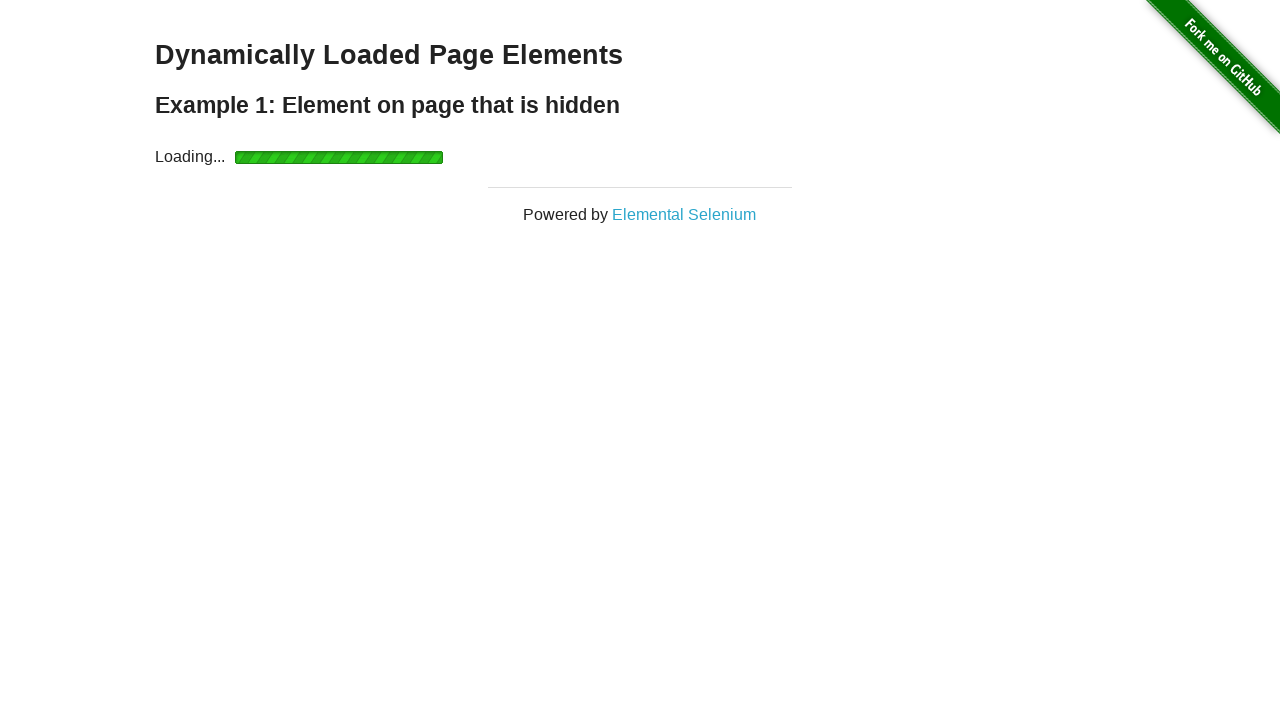

Waited for hidden element to become visible
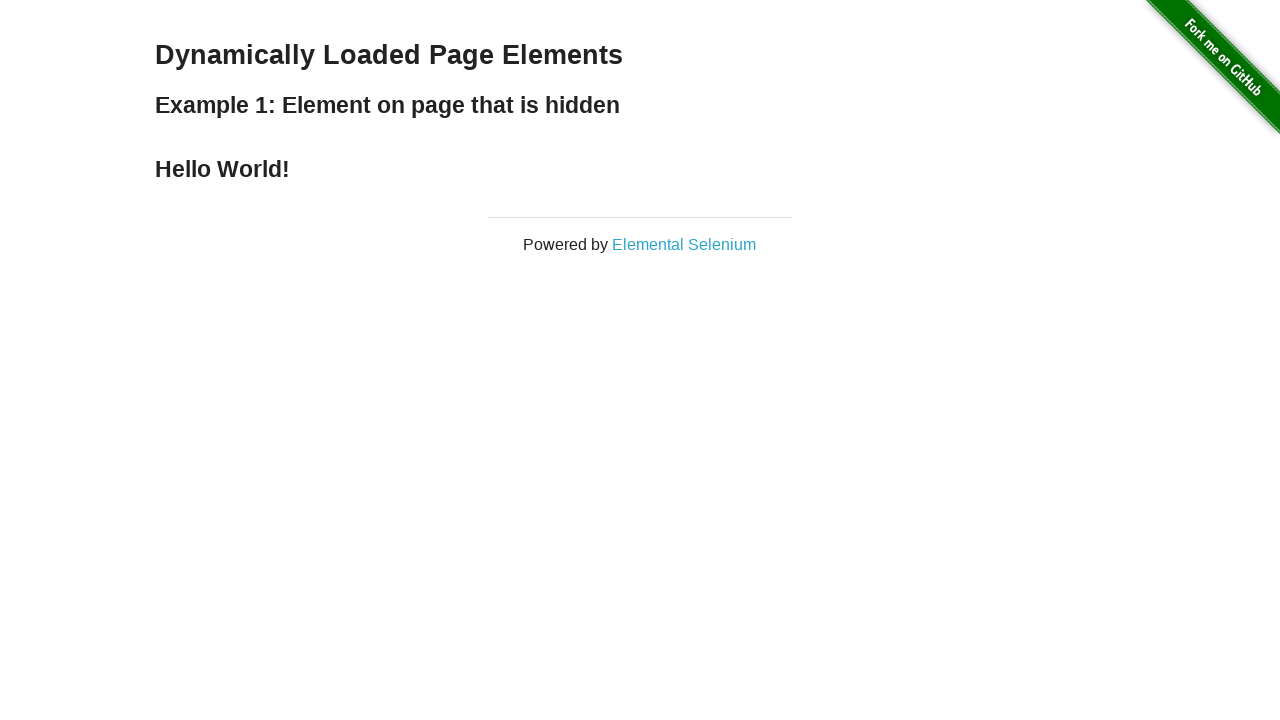

Retrieved visible text: 'Hello World!'
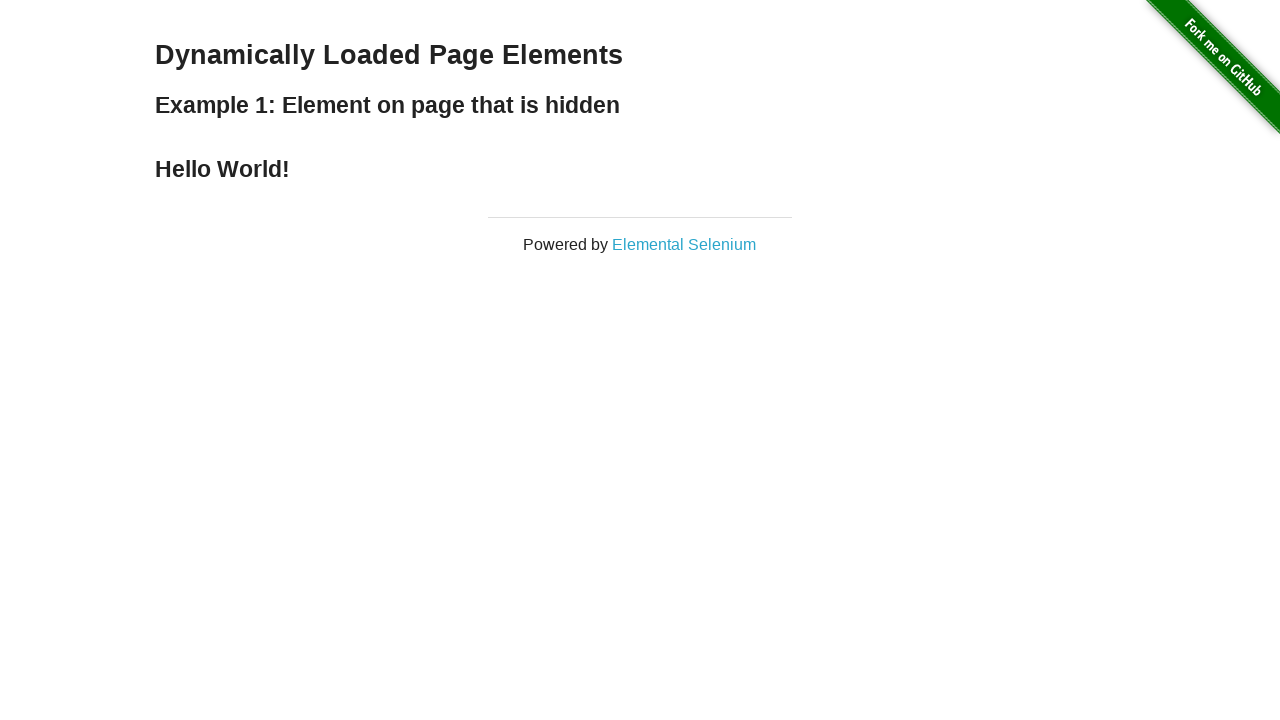

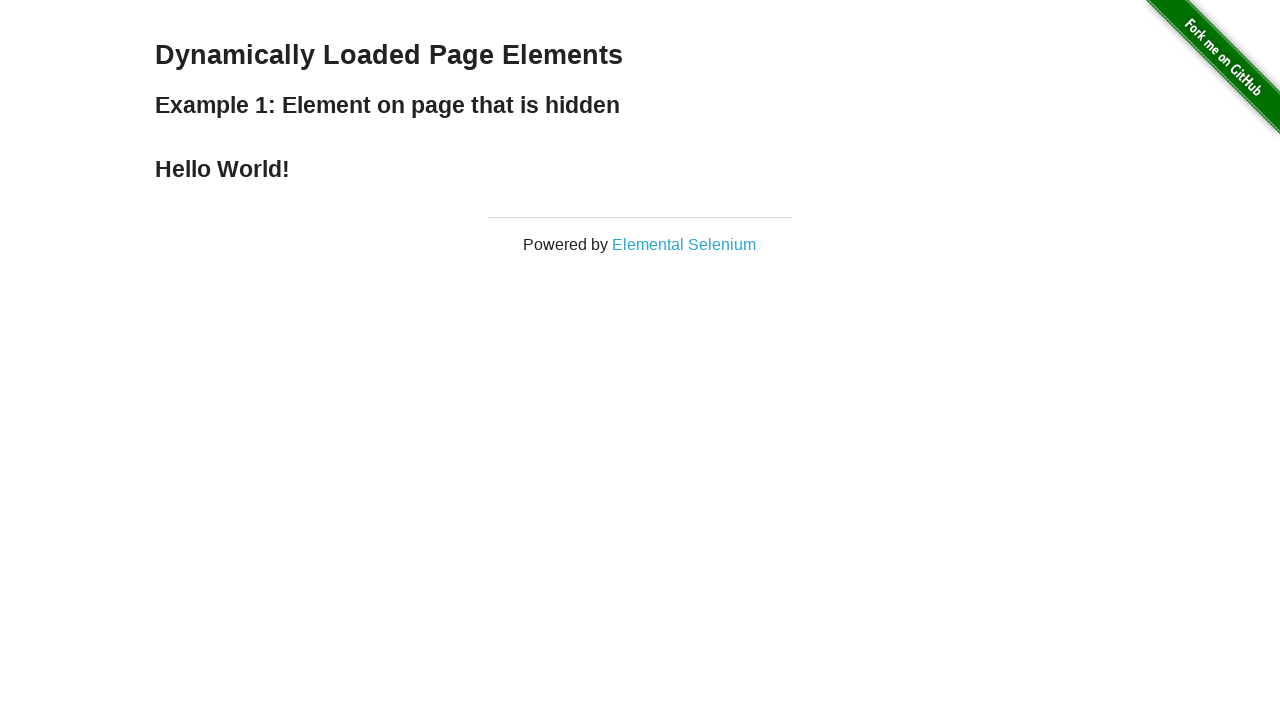